Tests that new items are appended to the bottom of the todo list and counter shows correct count

Starting URL: https://demo.playwright.dev/todomvc

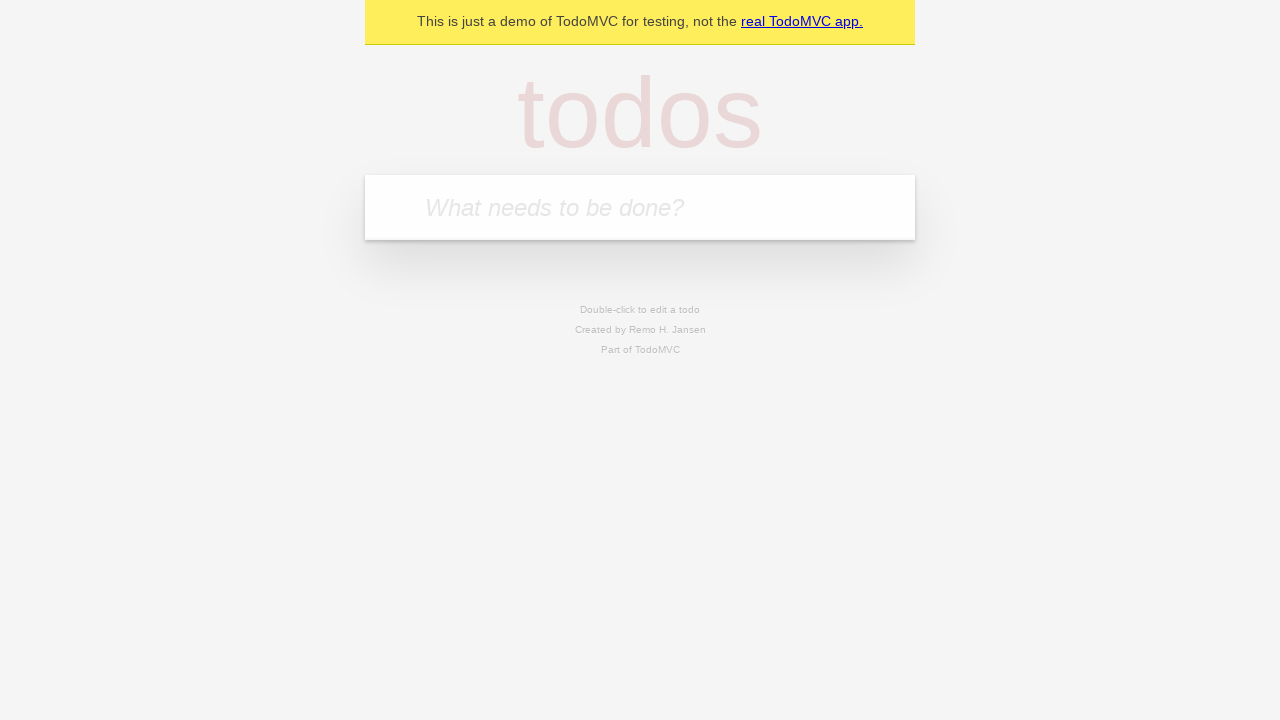

Filled todo input with 'buy some cheese' on internal:attr=[placeholder="What needs to be done?"i]
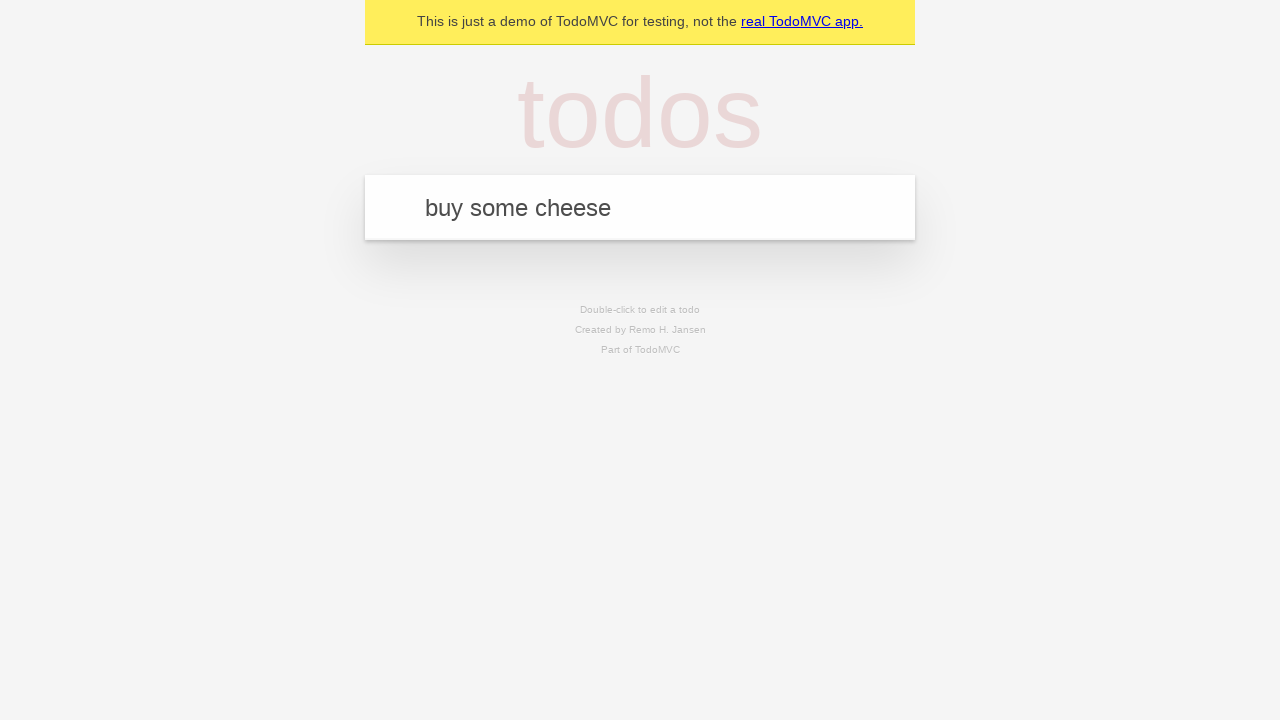

Pressed Enter to add first todo item on internal:attr=[placeholder="What needs to be done?"i]
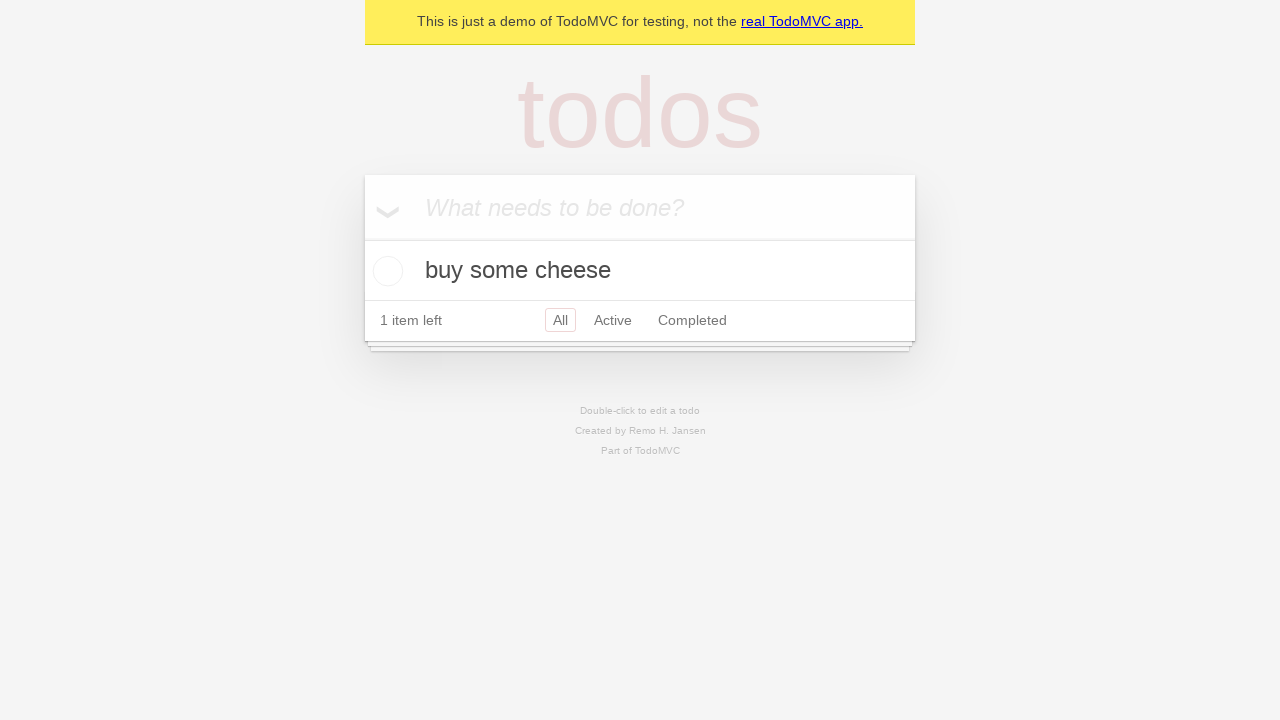

Filled todo input with 'feed the cat' on internal:attr=[placeholder="What needs to be done?"i]
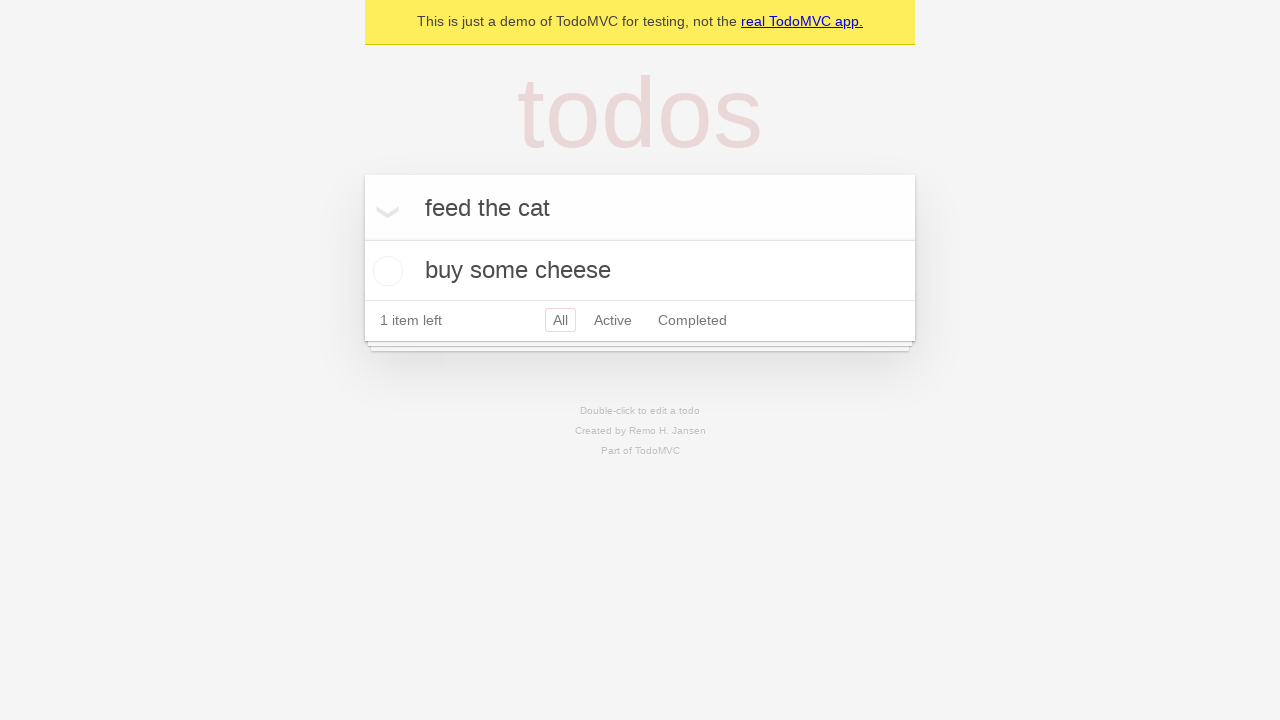

Pressed Enter to add second todo item on internal:attr=[placeholder="What needs to be done?"i]
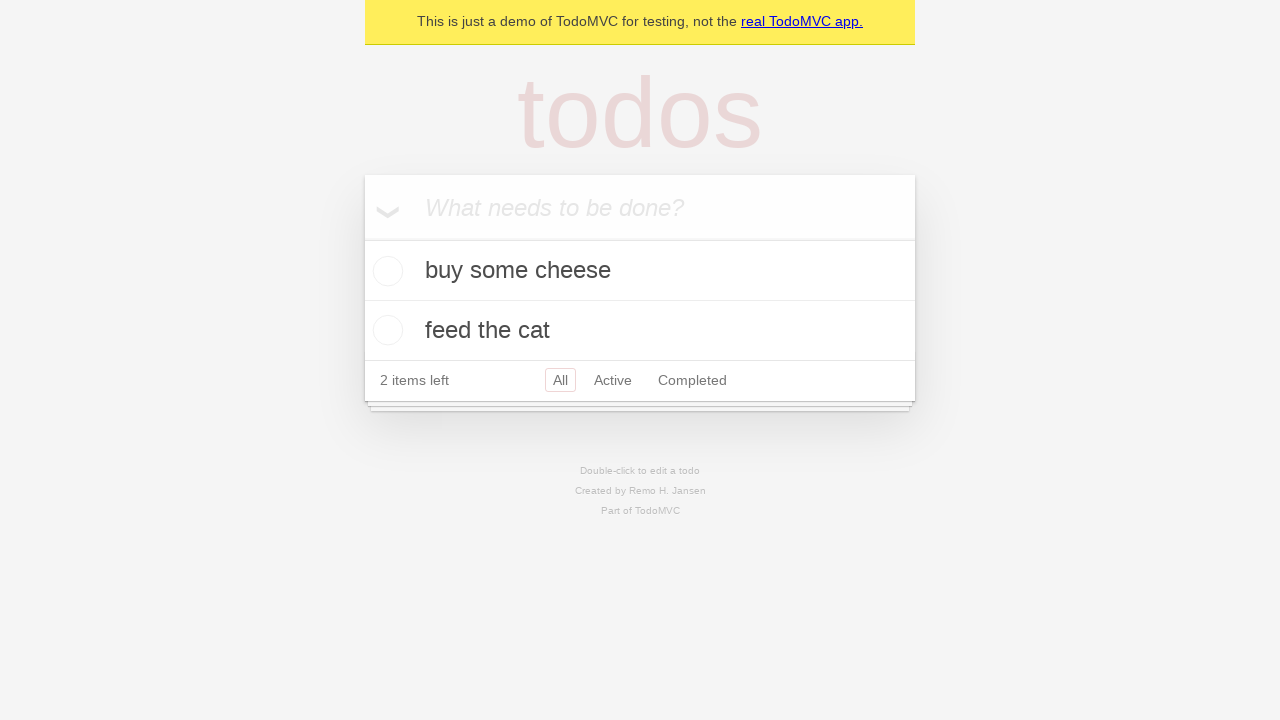

Filled todo input with 'book a doctors appointment' on internal:attr=[placeholder="What needs to be done?"i]
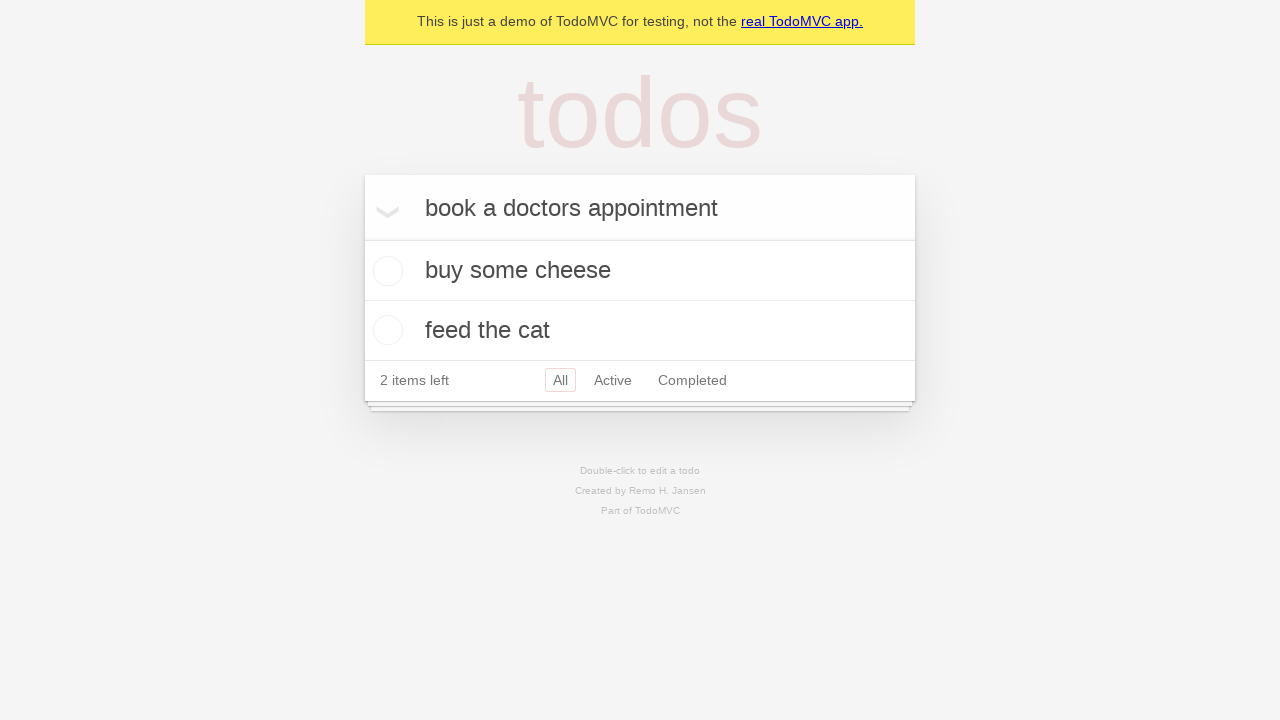

Pressed Enter to add third todo item on internal:attr=[placeholder="What needs to be done?"i]
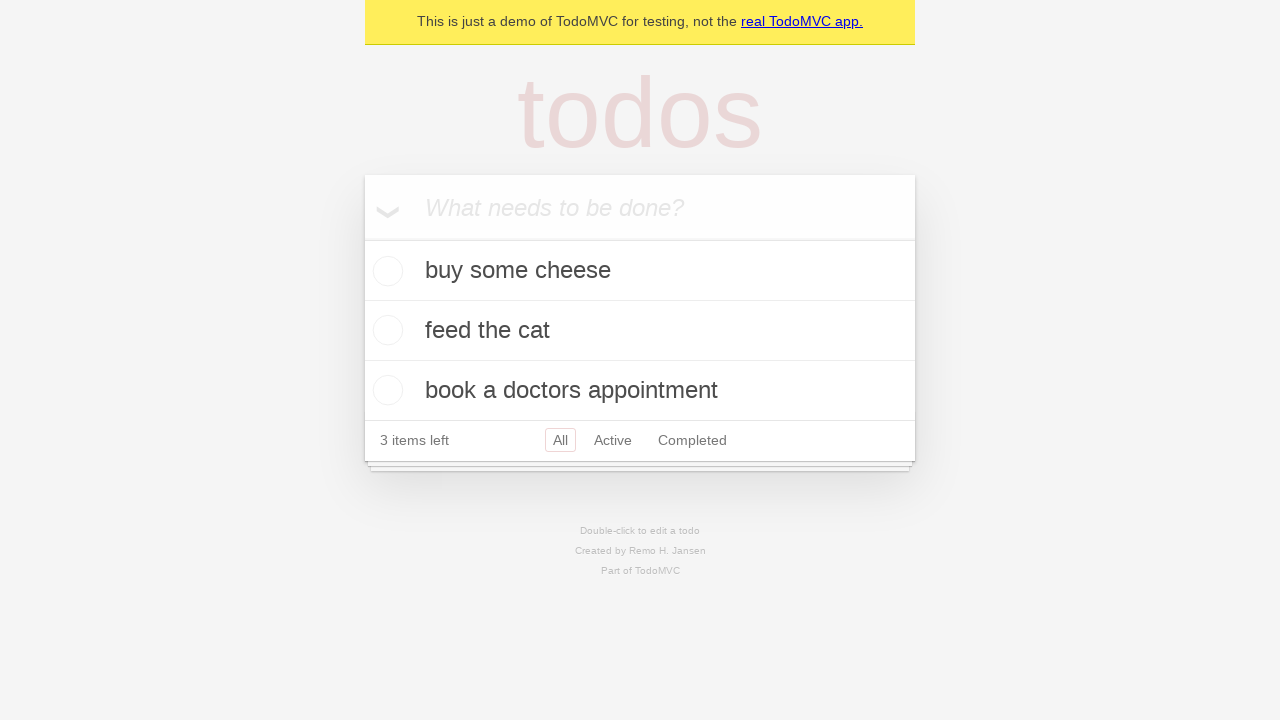

Verified that counter shows '3 items left'
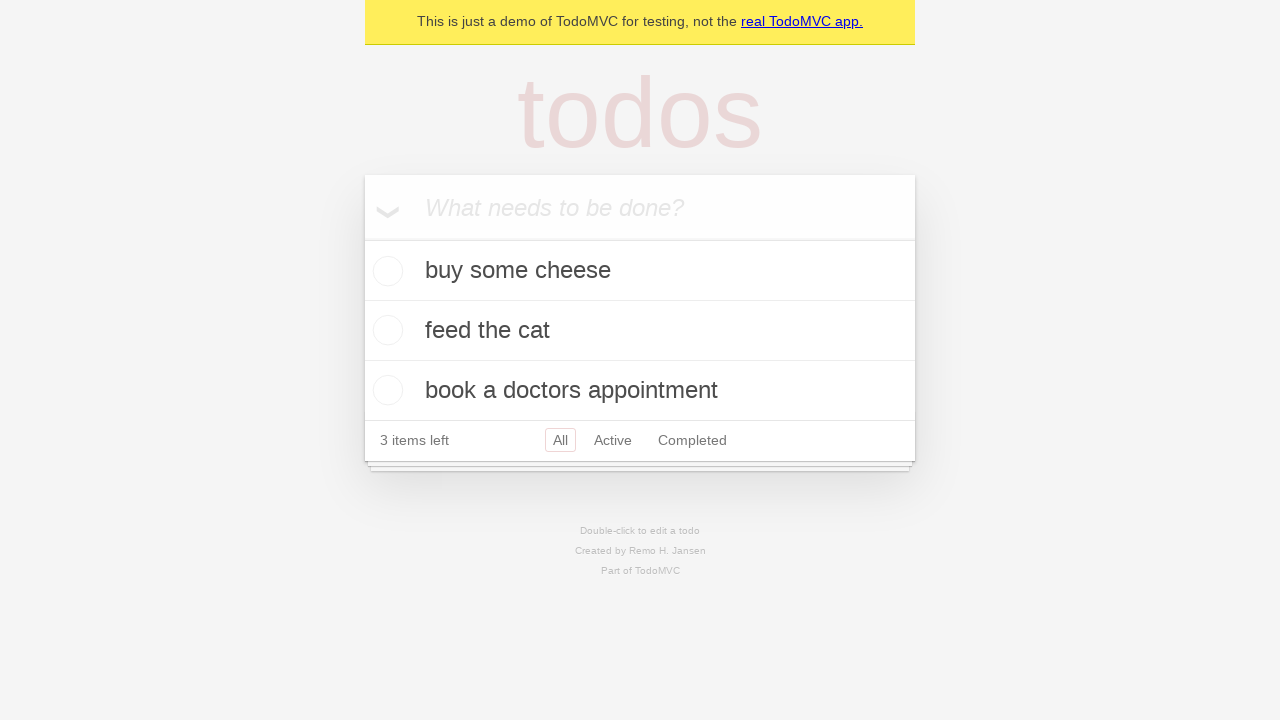

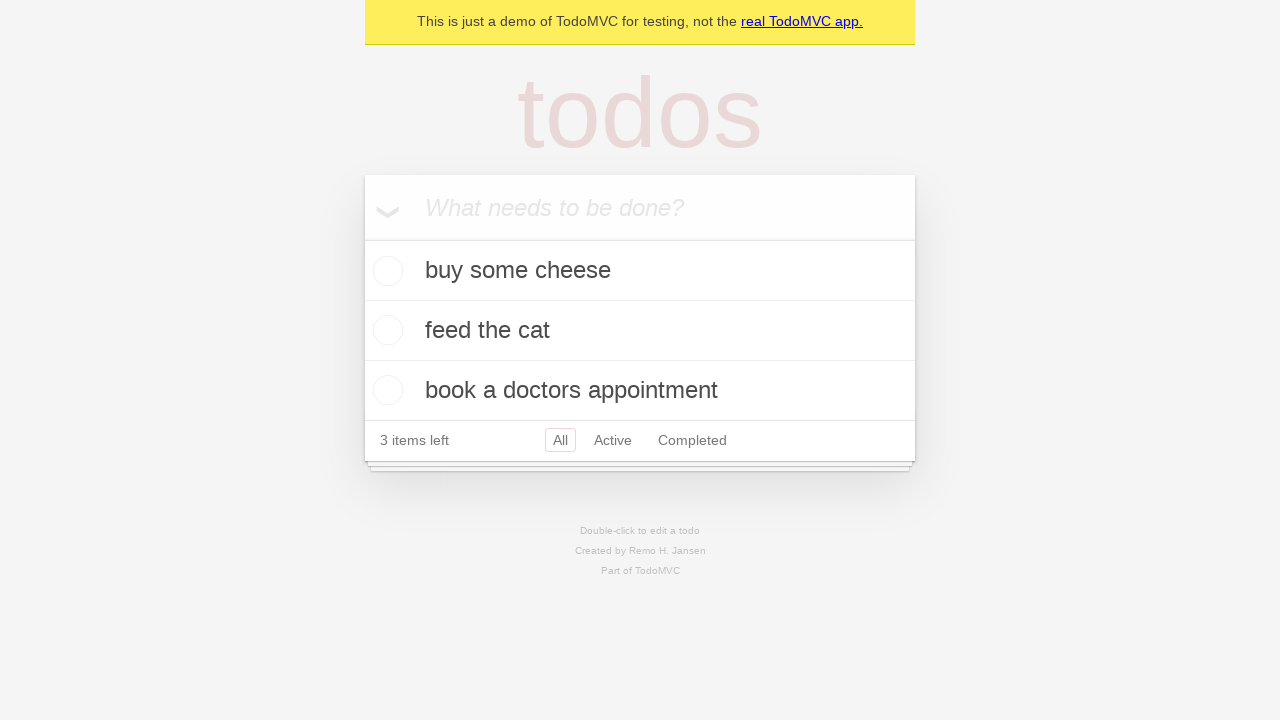